Tests dynamic controls by toggling a checkbox's visibility using a button, waiting for it to disappear and reappear, then selecting the checkbox.

Starting URL: https://training-support.net/webelements/dynamic-controls

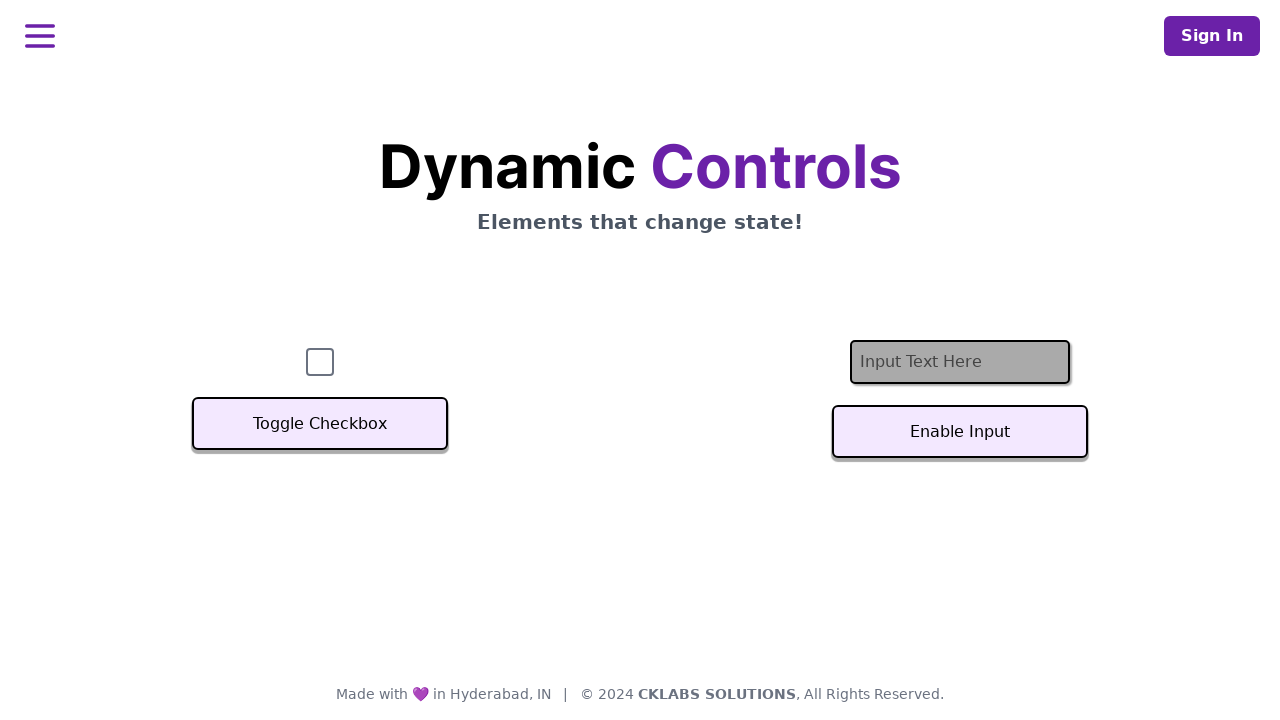

Waited for checkbox to become visible
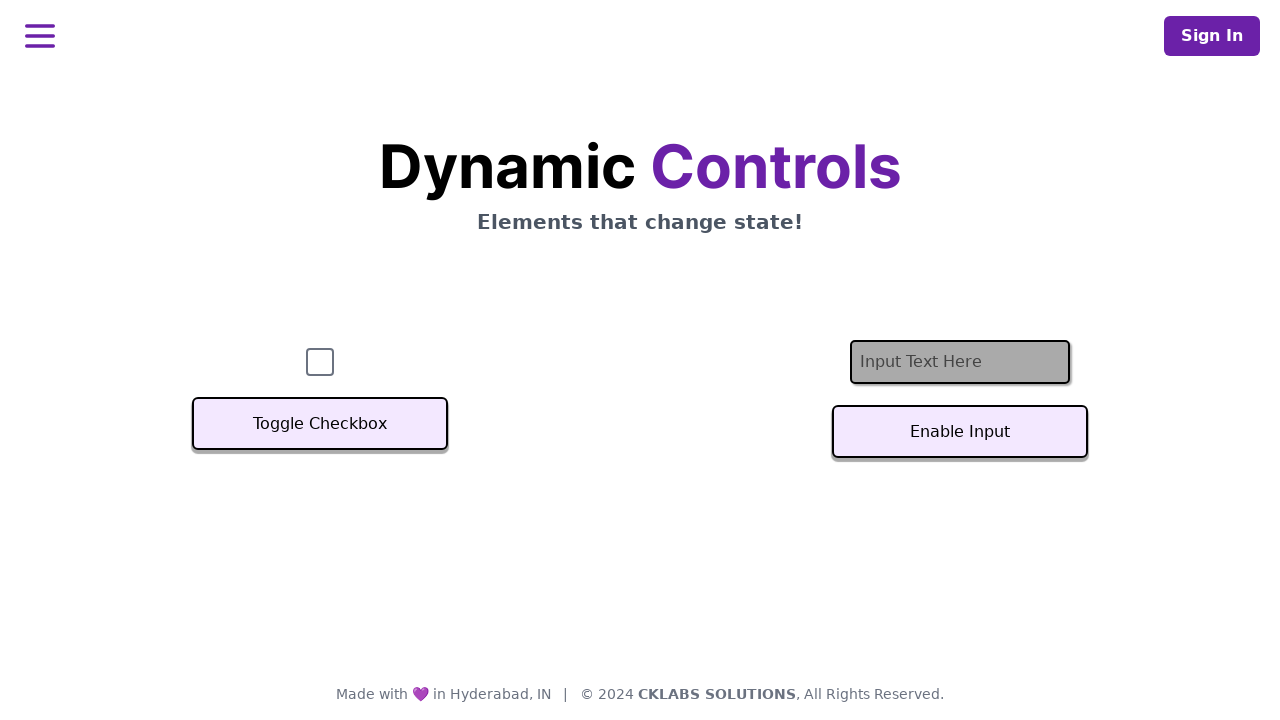

Clicked toggle button to hide checkbox at (320, 424) on xpath=//button[text()='Toggle Checkbox']
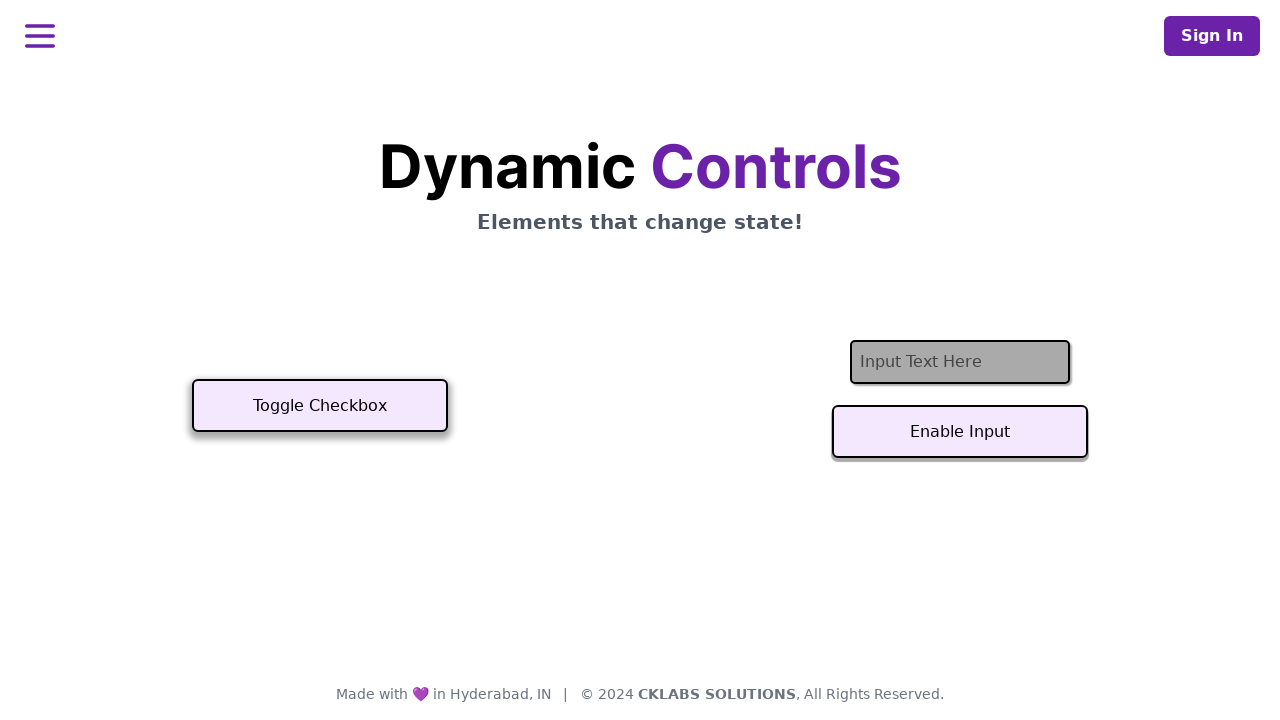

Waited for checkbox to disappear
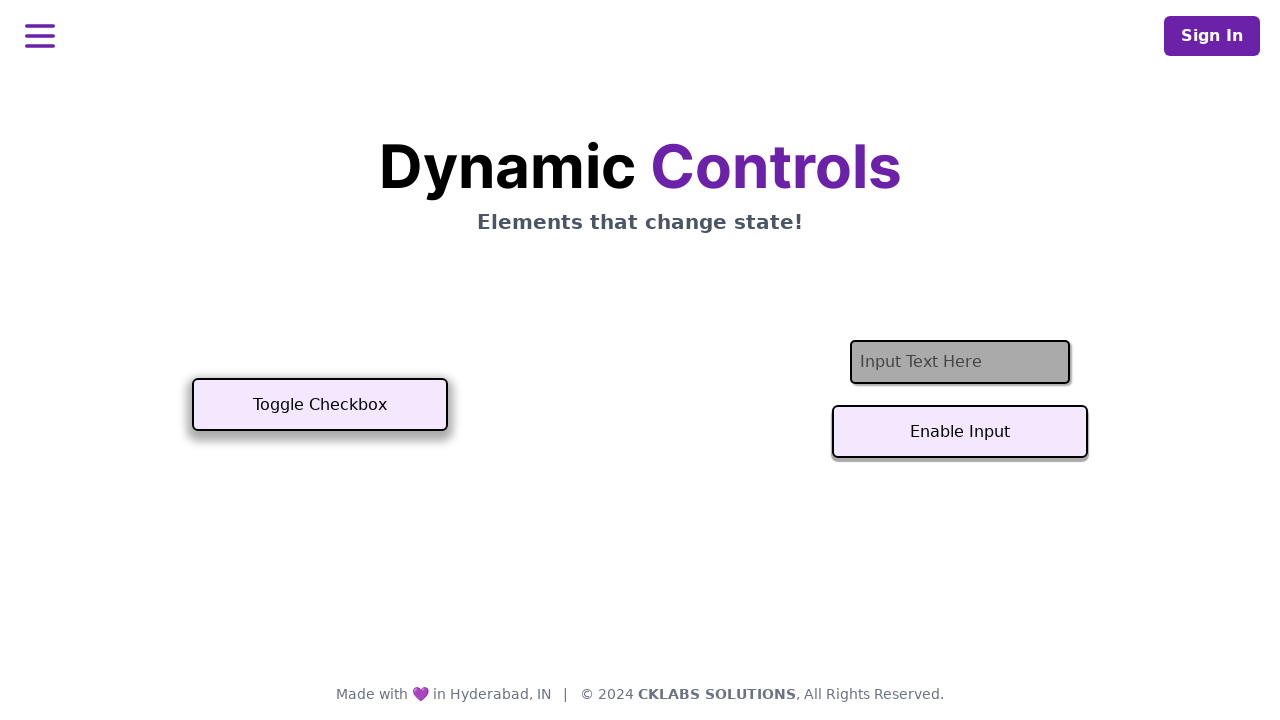

Clicked toggle button to show checkbox again at (320, 405) on xpath=//button[text()='Toggle Checkbox']
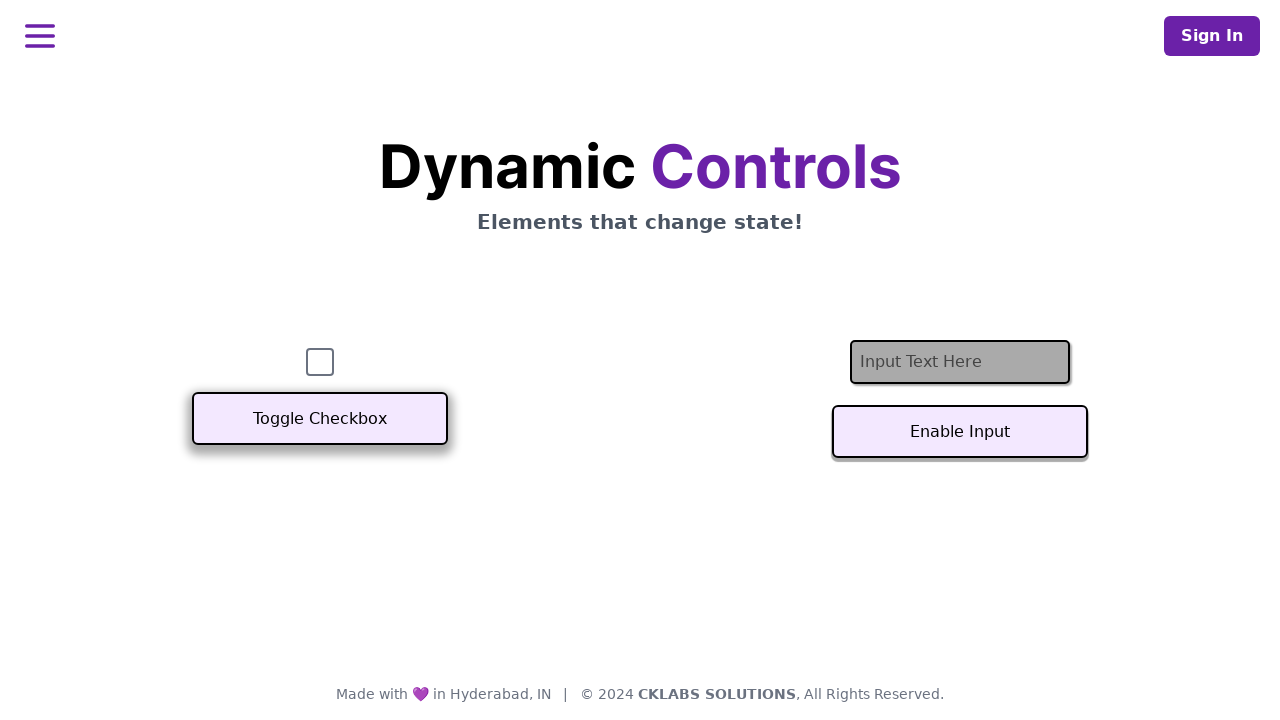

Waited for checkbox to reappear
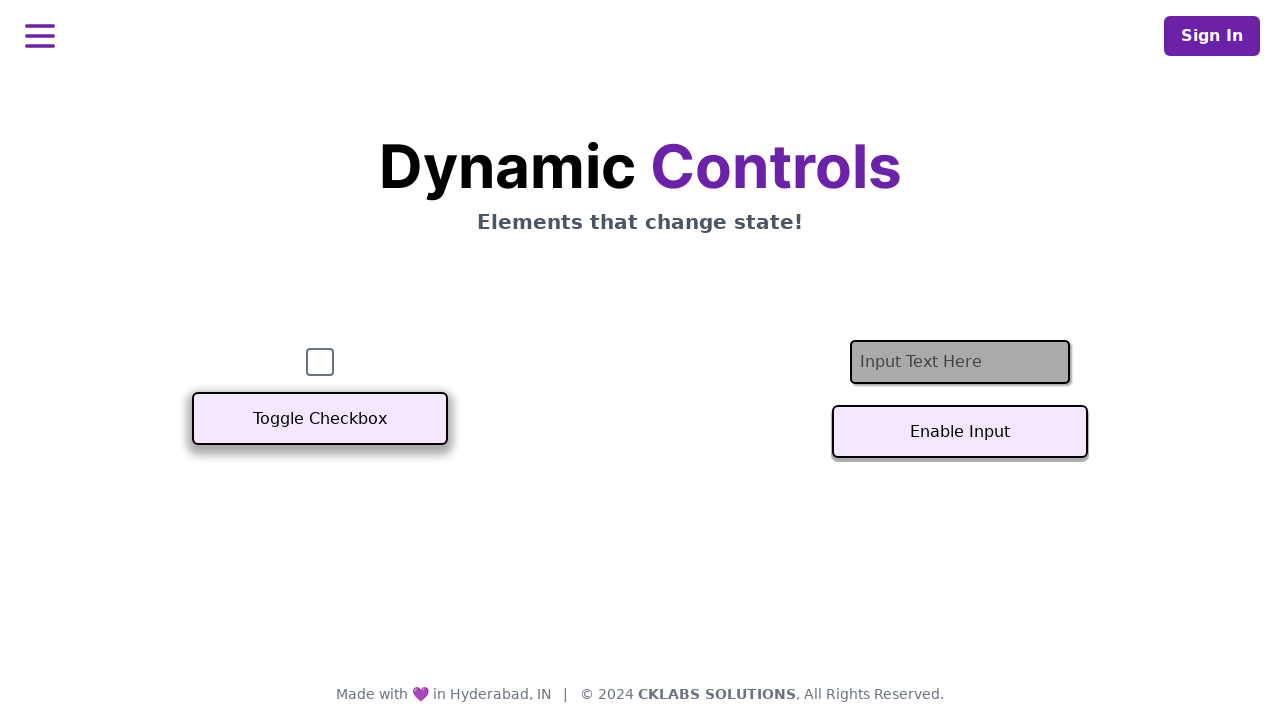

Clicked checkbox to select it at (320, 362) on #checkbox
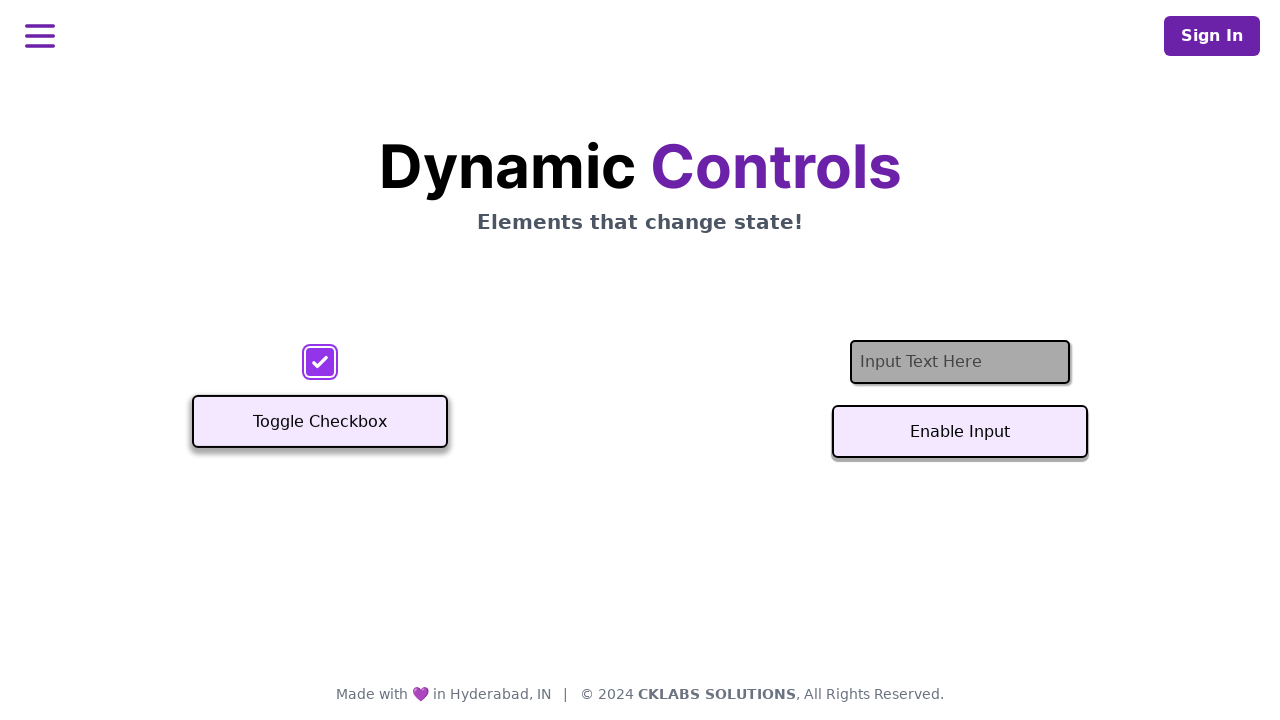

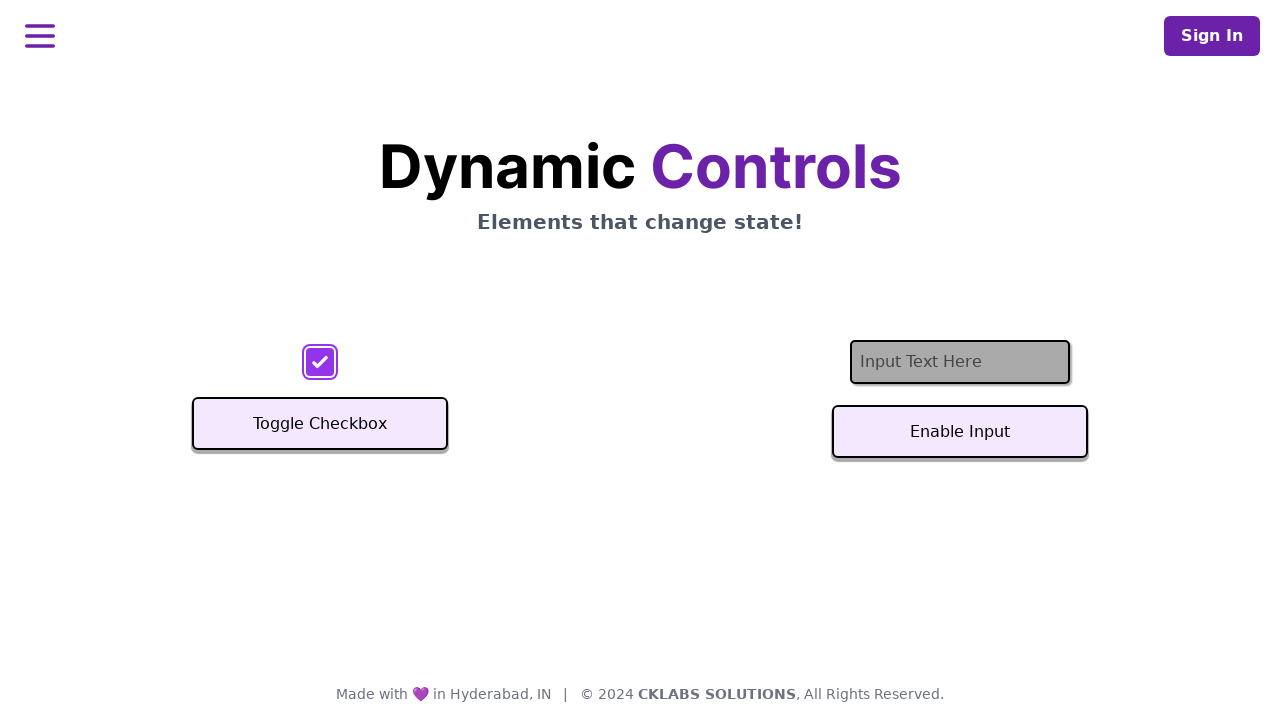